Tests keyboard actions on a text comparison tool by entering text in the first textarea, copying it using keyboard shortcuts, and pasting it into the second textarea

Starting URL: https://text-compare.com/

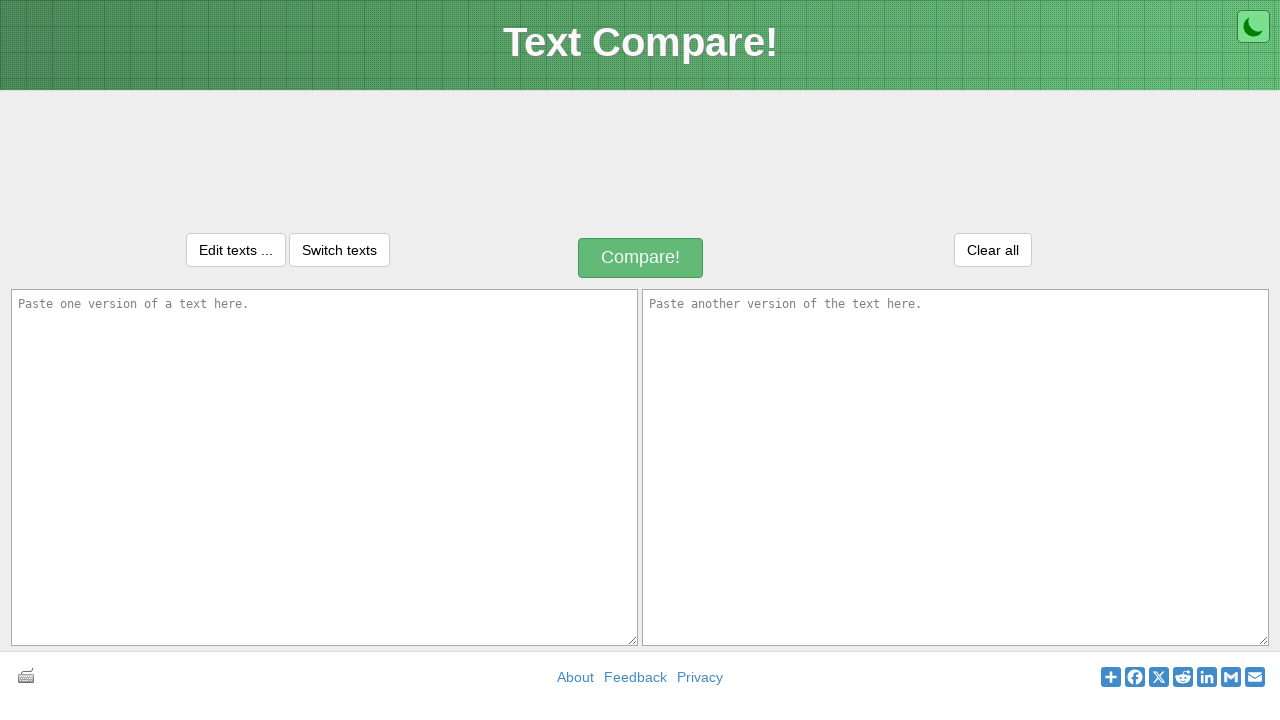

Entered 'Ashutosh' in the first textarea on textarea#inputText1
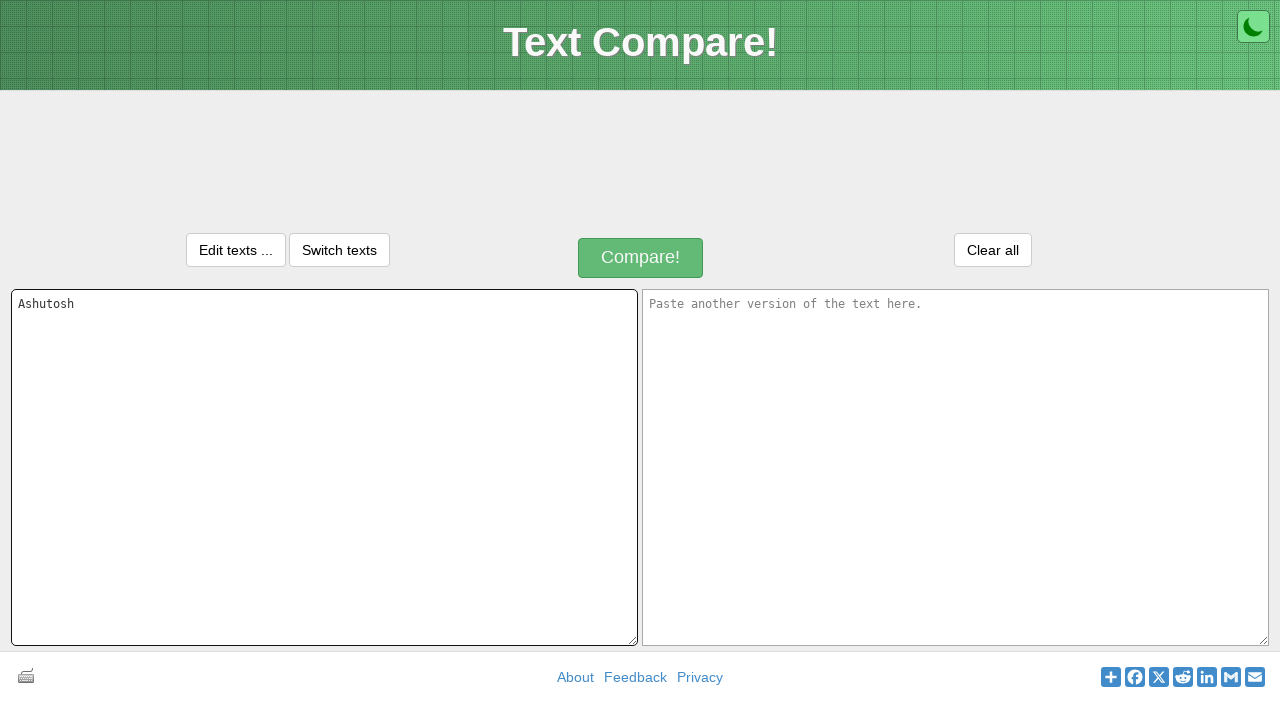

Selected all text in first textarea using Ctrl+A
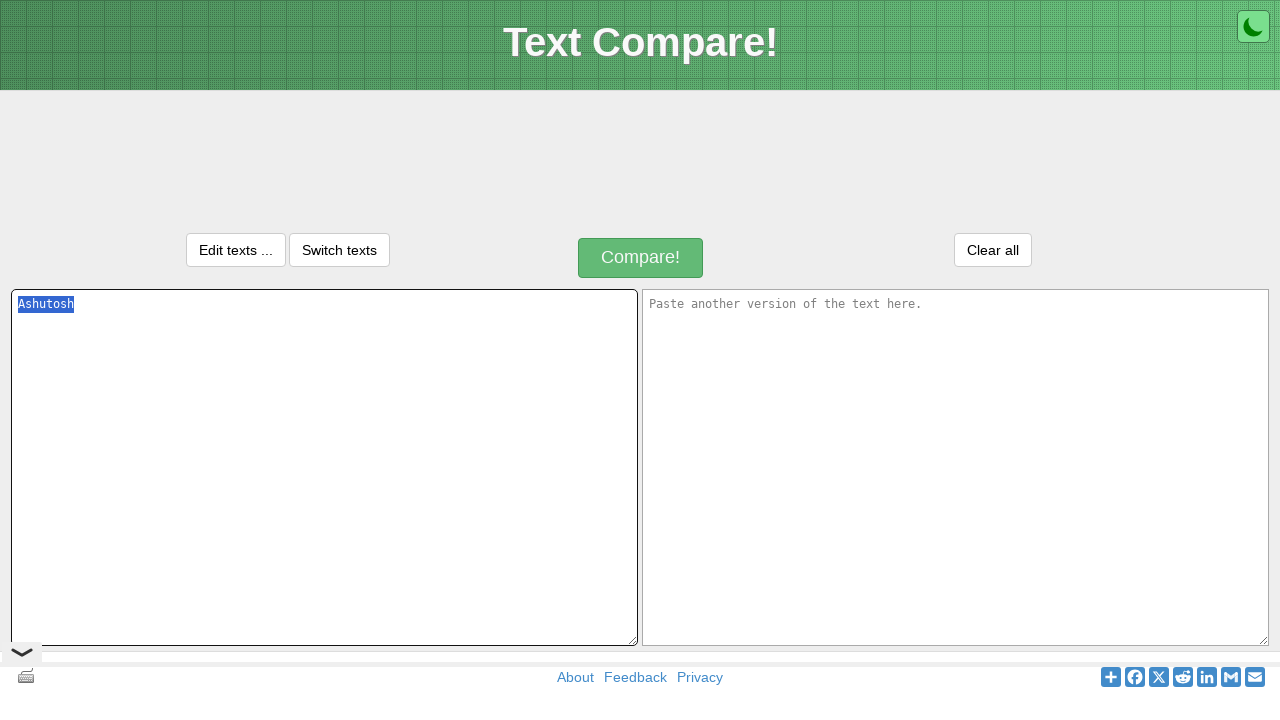

Copied selected text using Ctrl+C
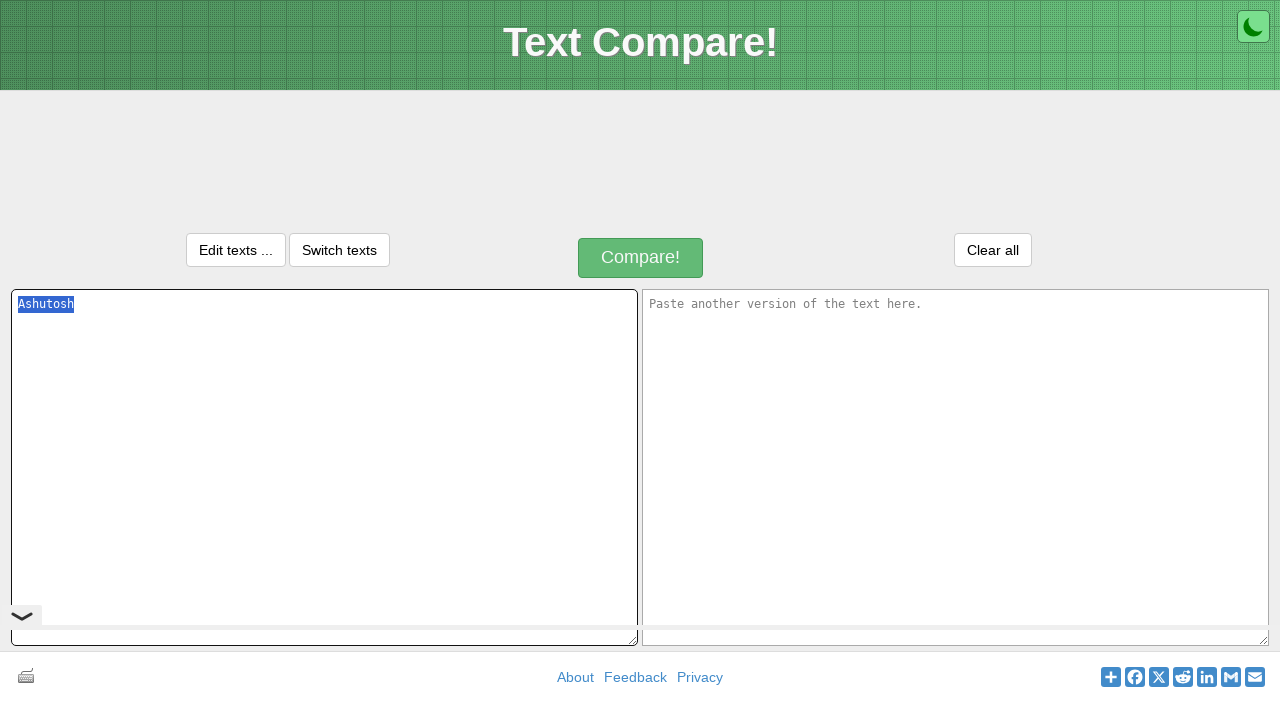

Moved to second textarea using Tab key
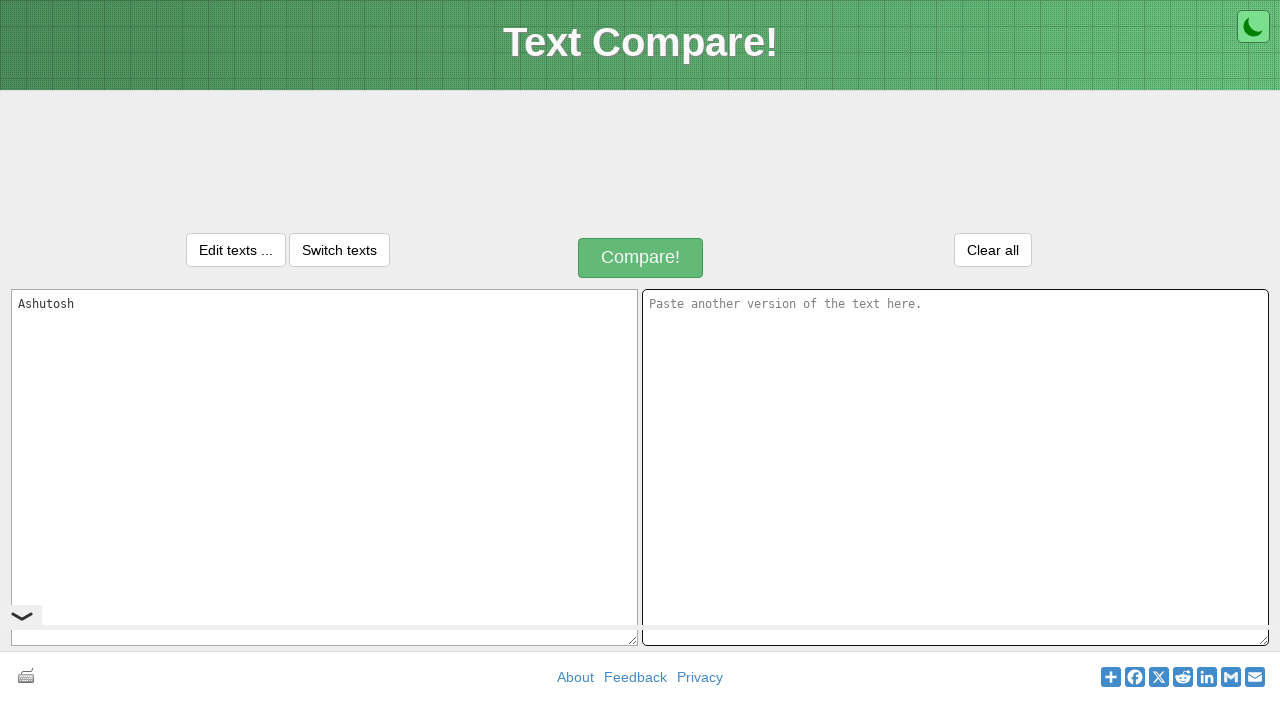

Pasted text into second textarea using Ctrl+V
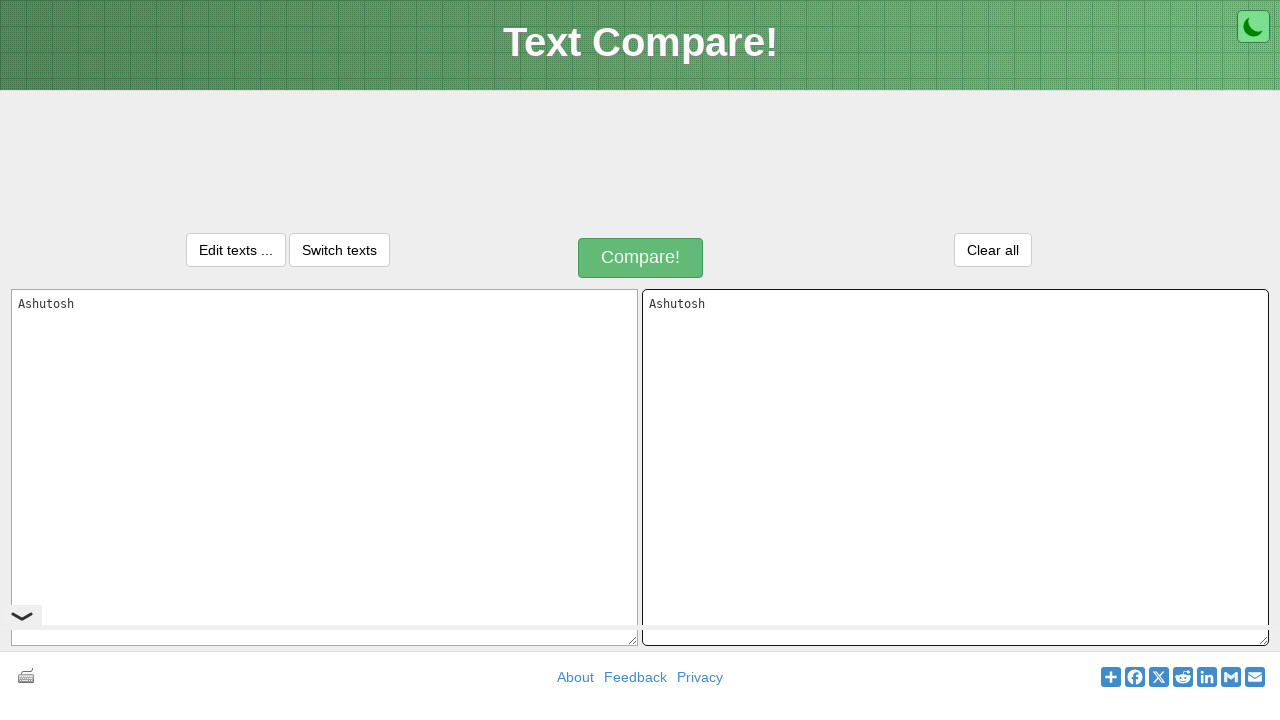

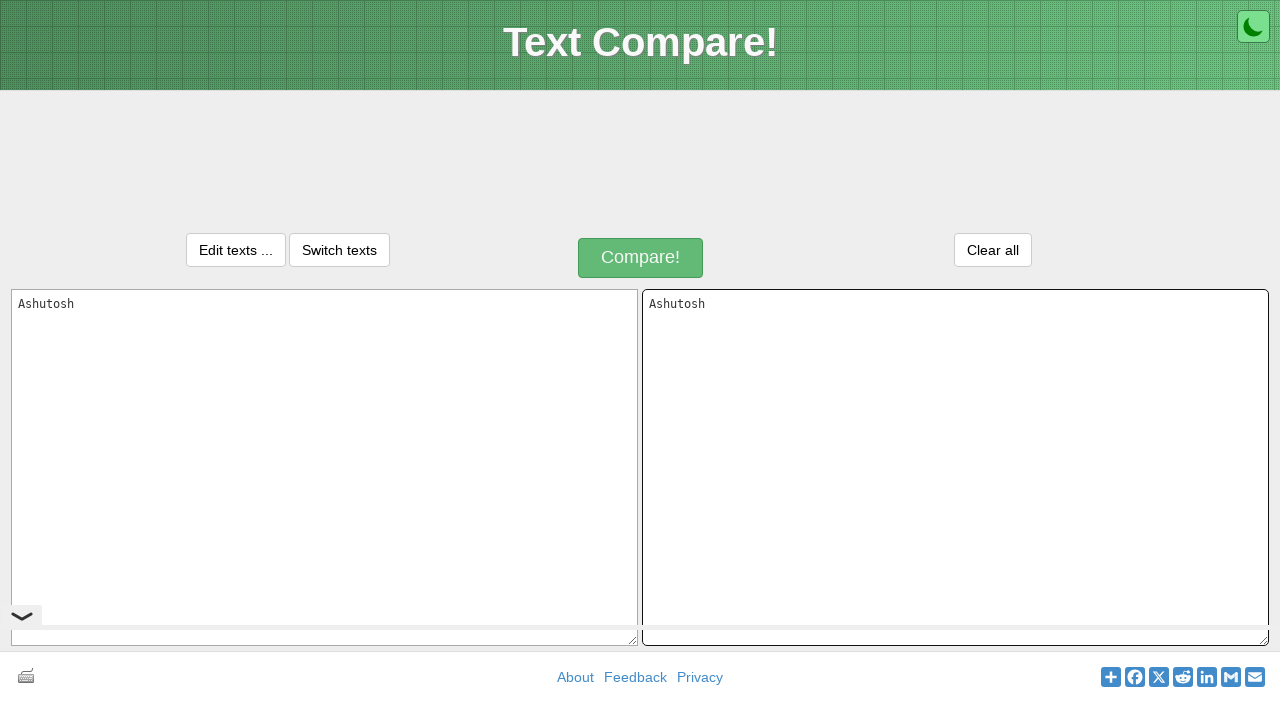